Tests prompt alert by clicking a button, entering text in the prompt dialog and accepting it

Starting URL: https://demoqa.com/alerts

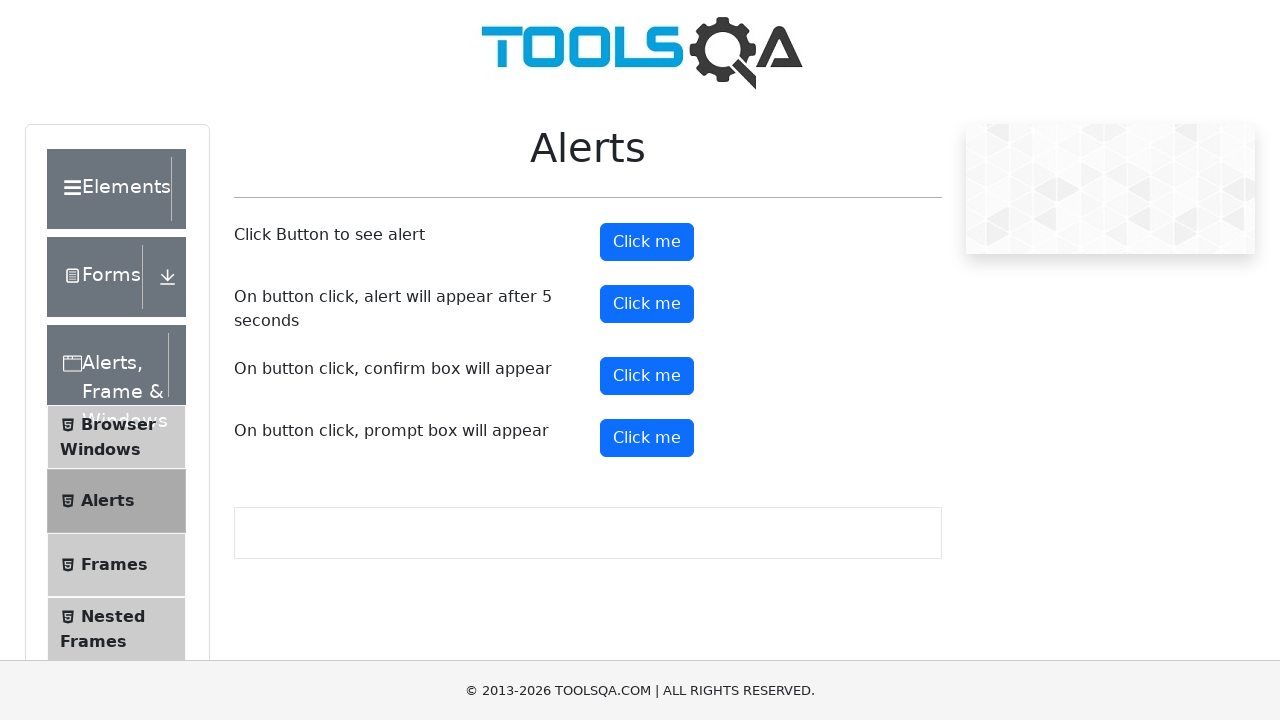

Set up dialog handler to accept prompt with text 'TestUser'
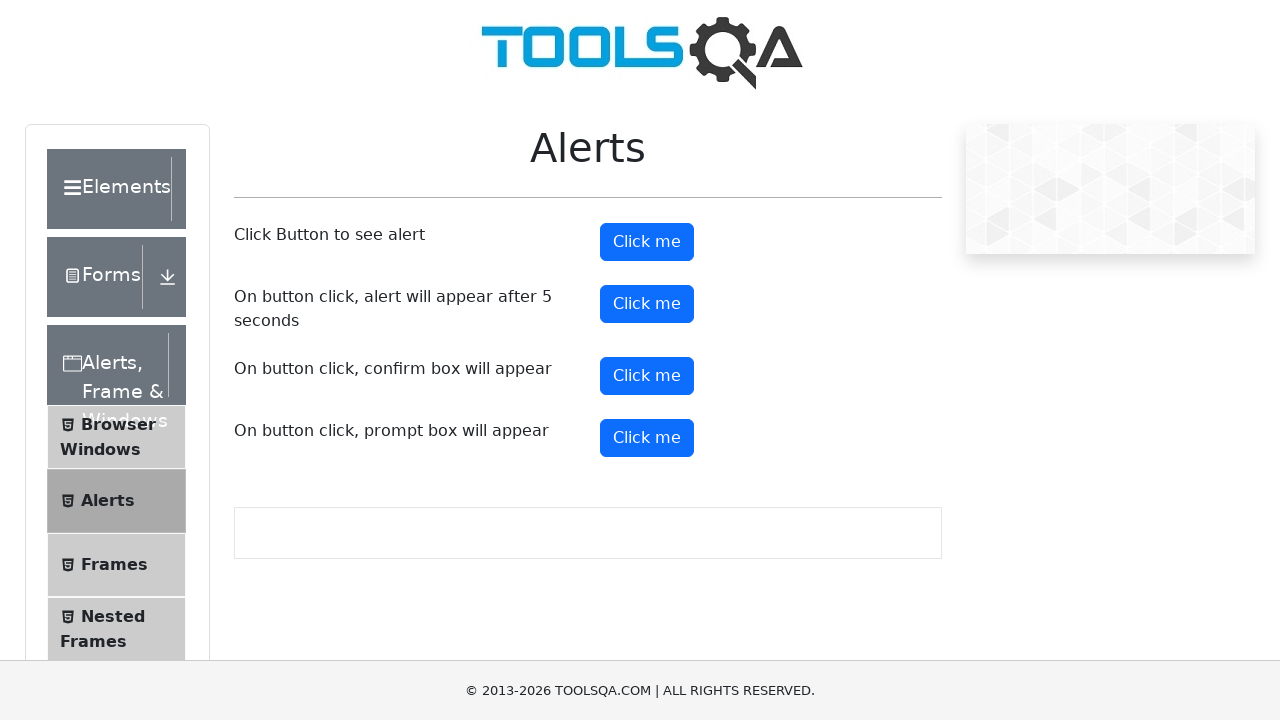

Clicked prompt alert button at (647, 438) on button#promtButton
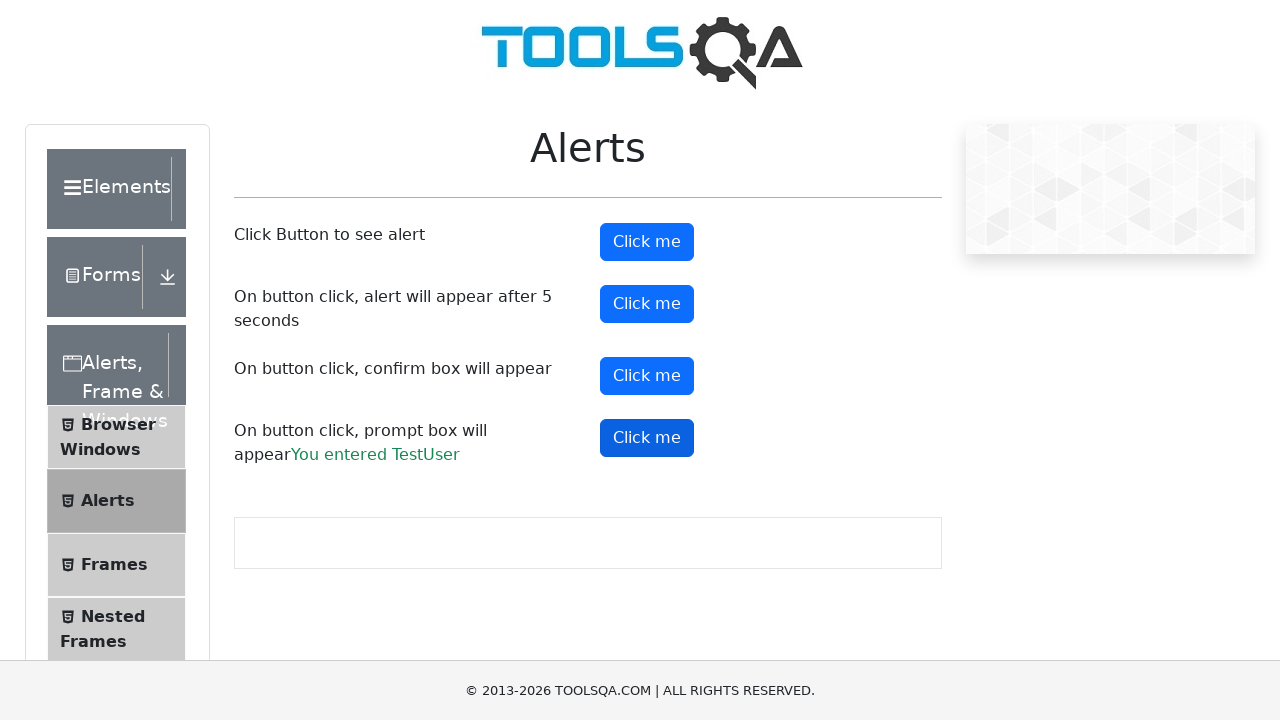

Prompt result text appeared on page
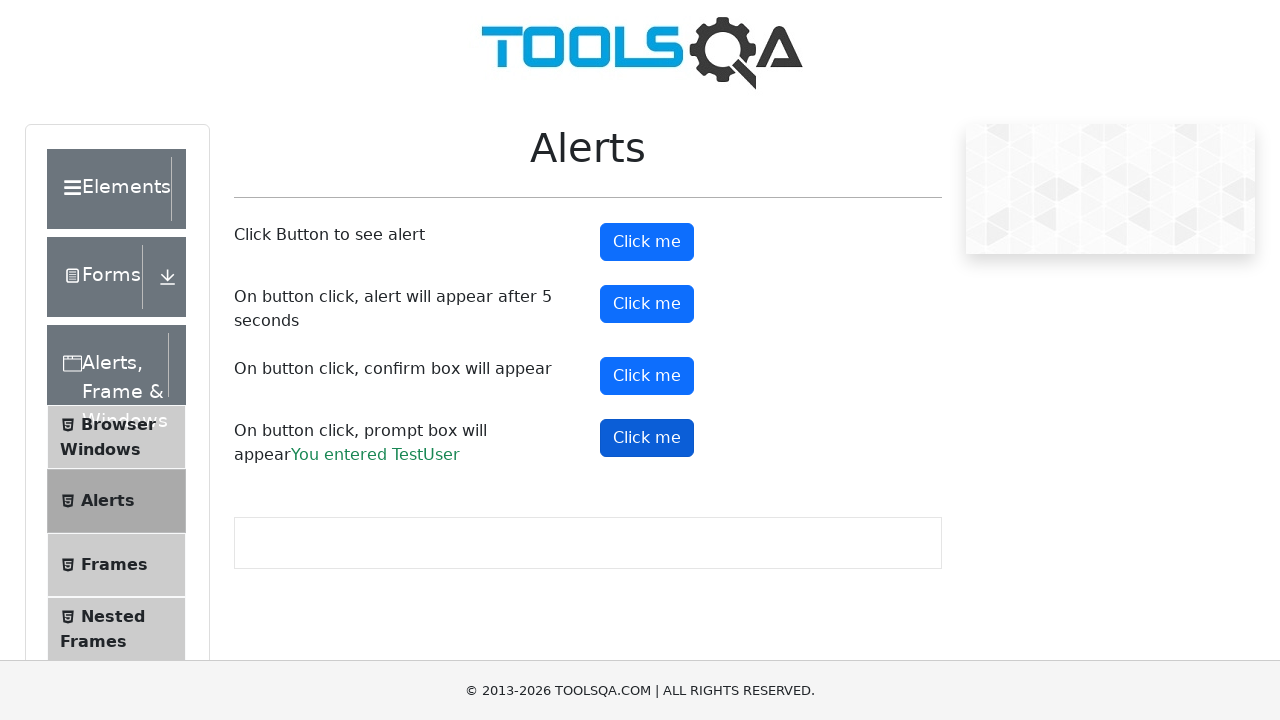

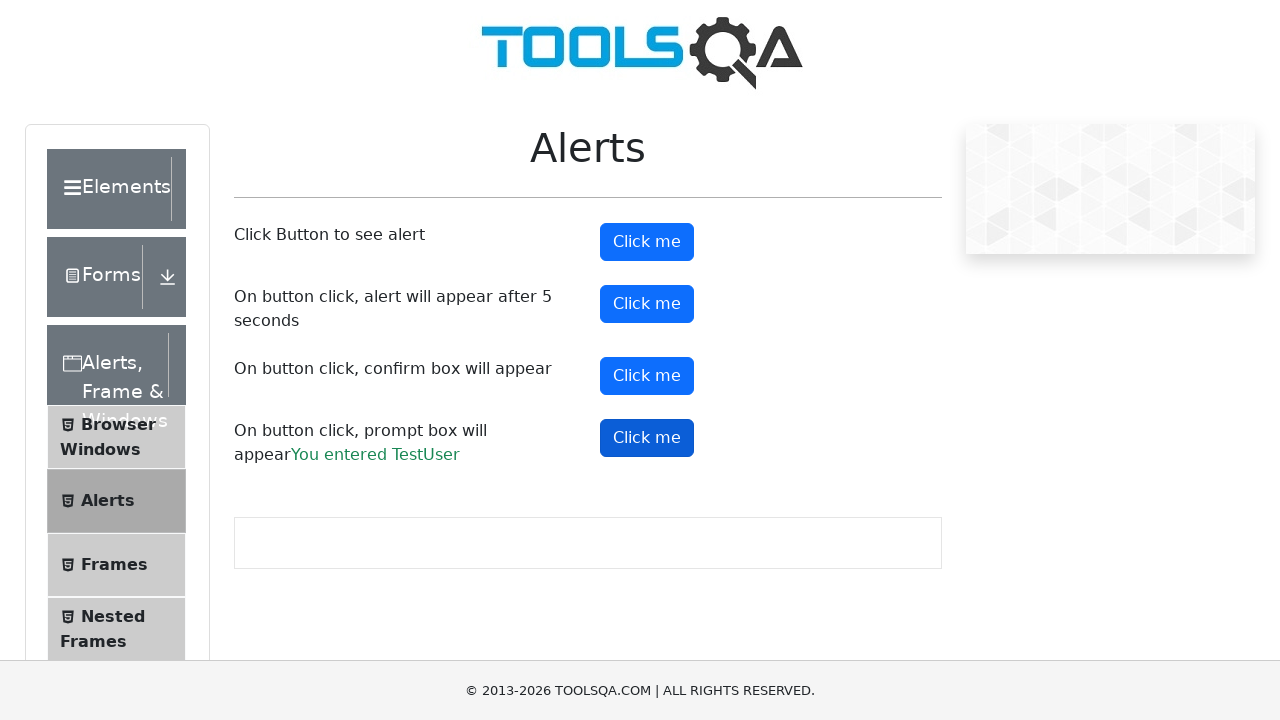